Tests the input enable functionality on the dynamic controls page by clicking the Enable button and verifying the input field becomes enabled with a confirmation message.

Starting URL: http://the-internet.herokuapp.com/dynamic_controls

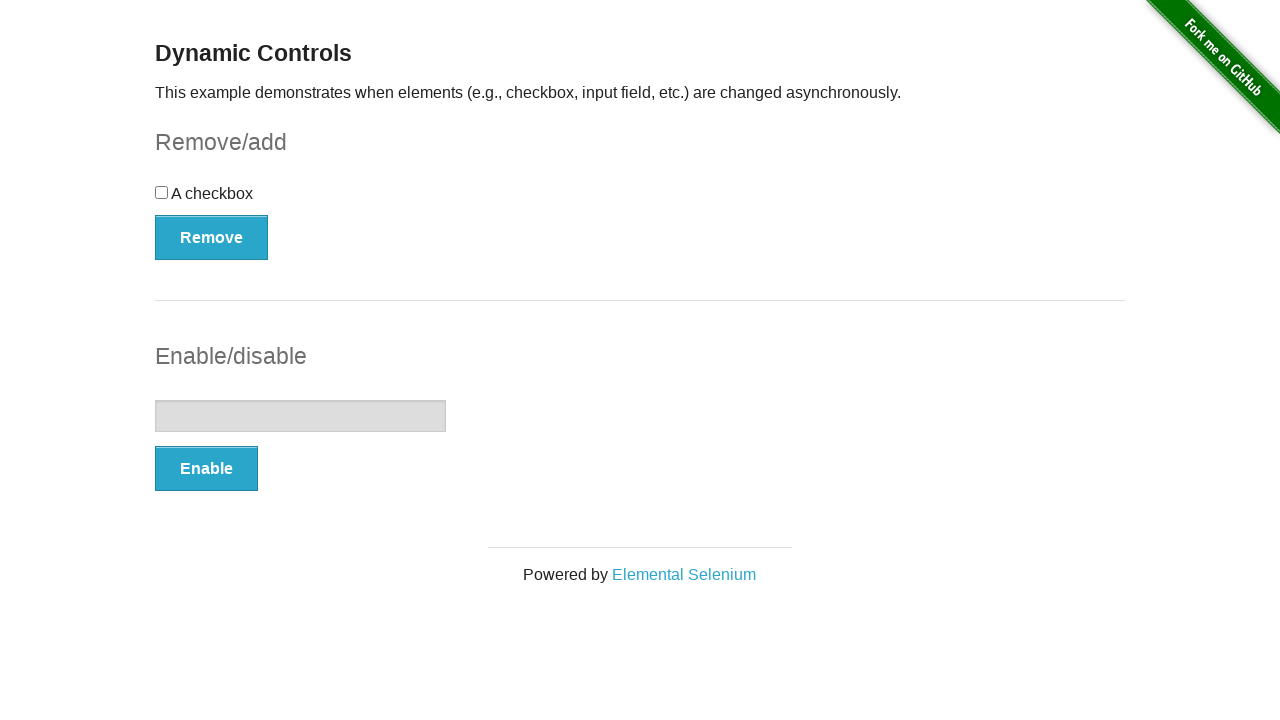

Waited for input field to be visible on dynamic controls page
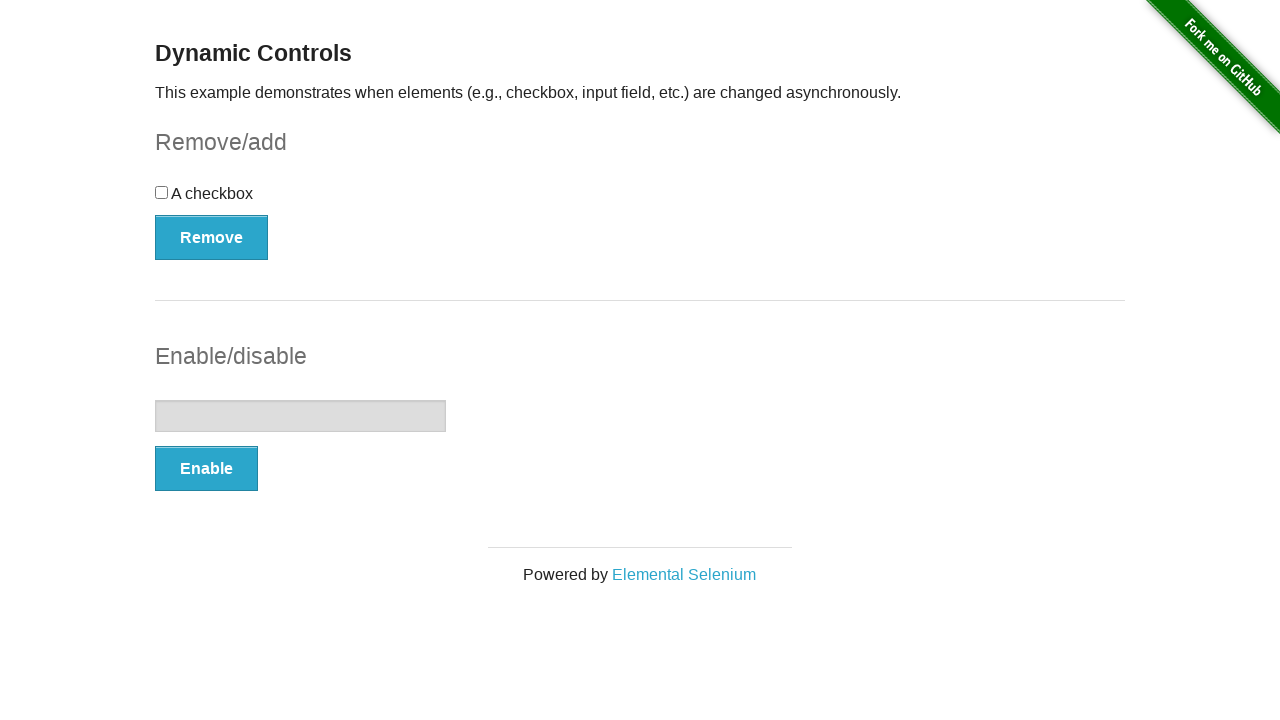

Verified input field is initially disabled
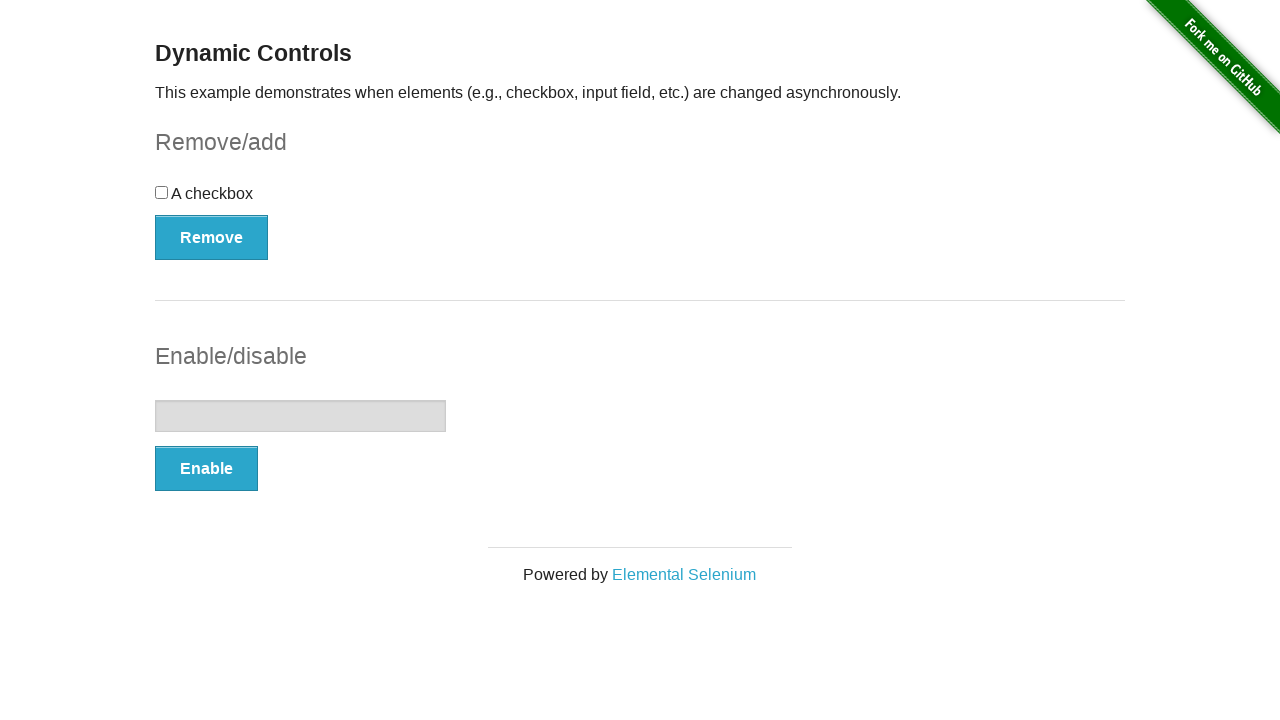

Clicked Enable button to enable the input field at (206, 469) on [onclick='swapInput()']
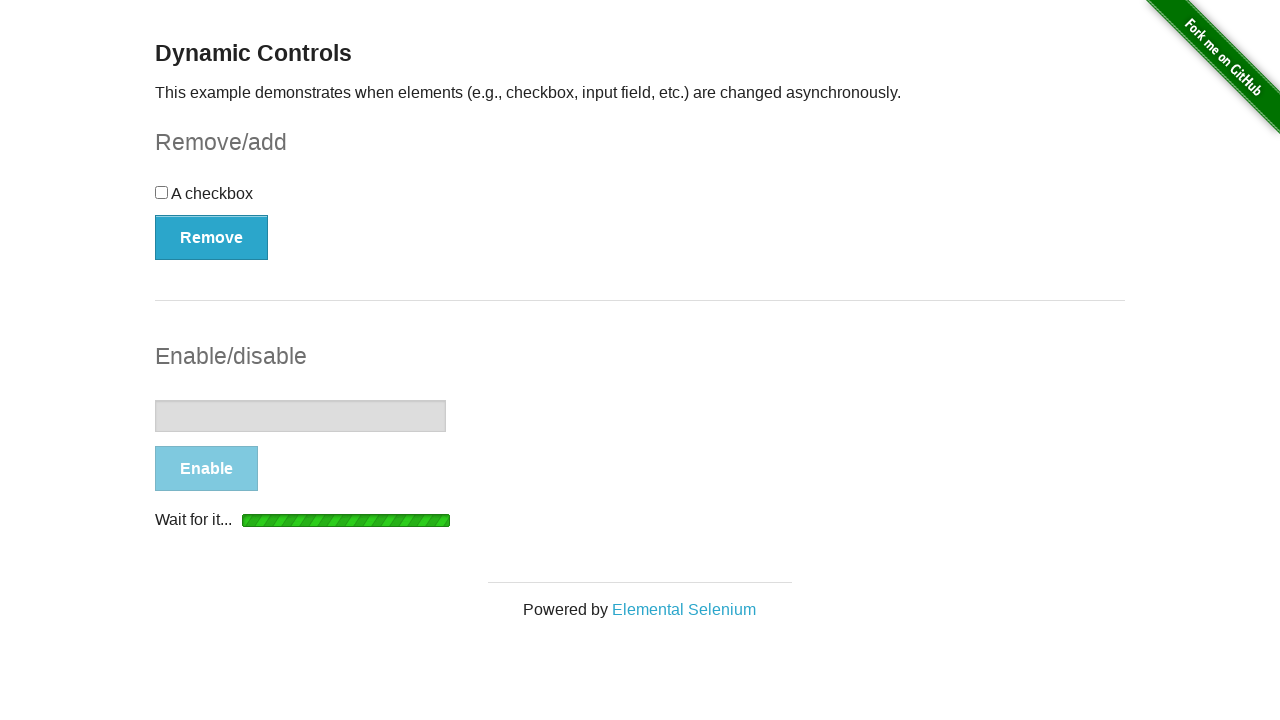

Waited for confirmation message to appear
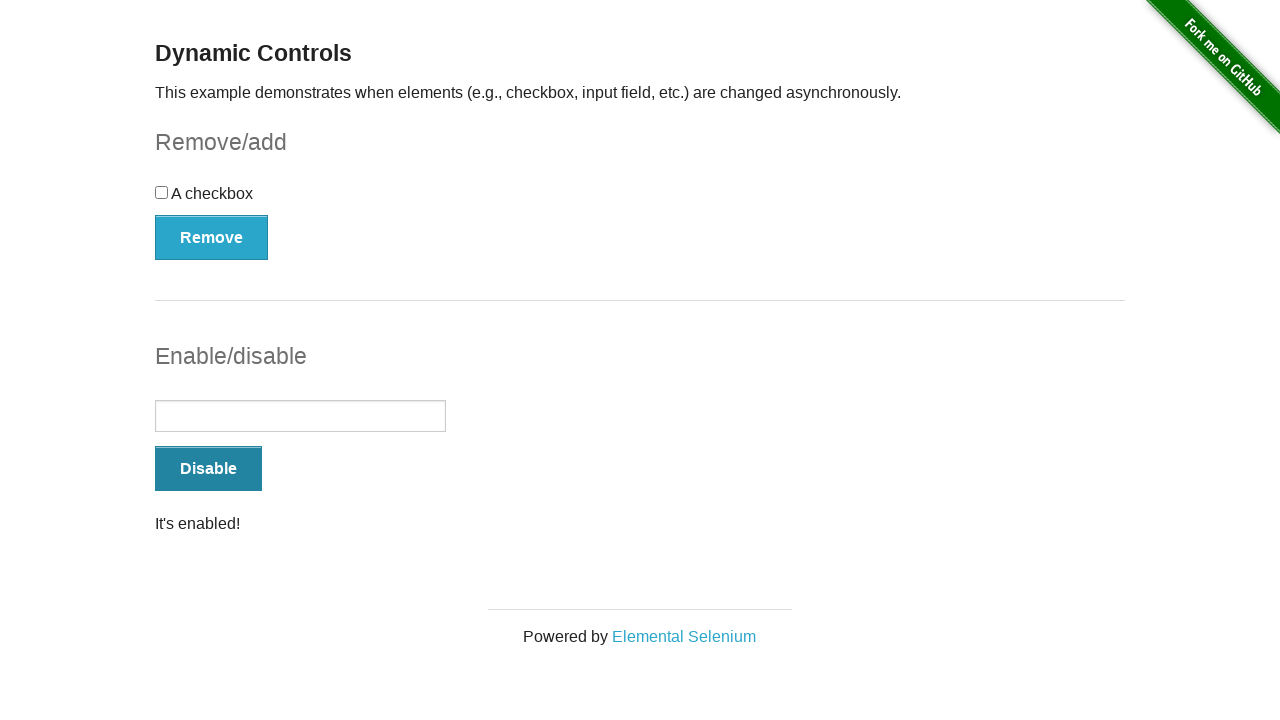

Verified confirmation message displays 'It's enabled!'
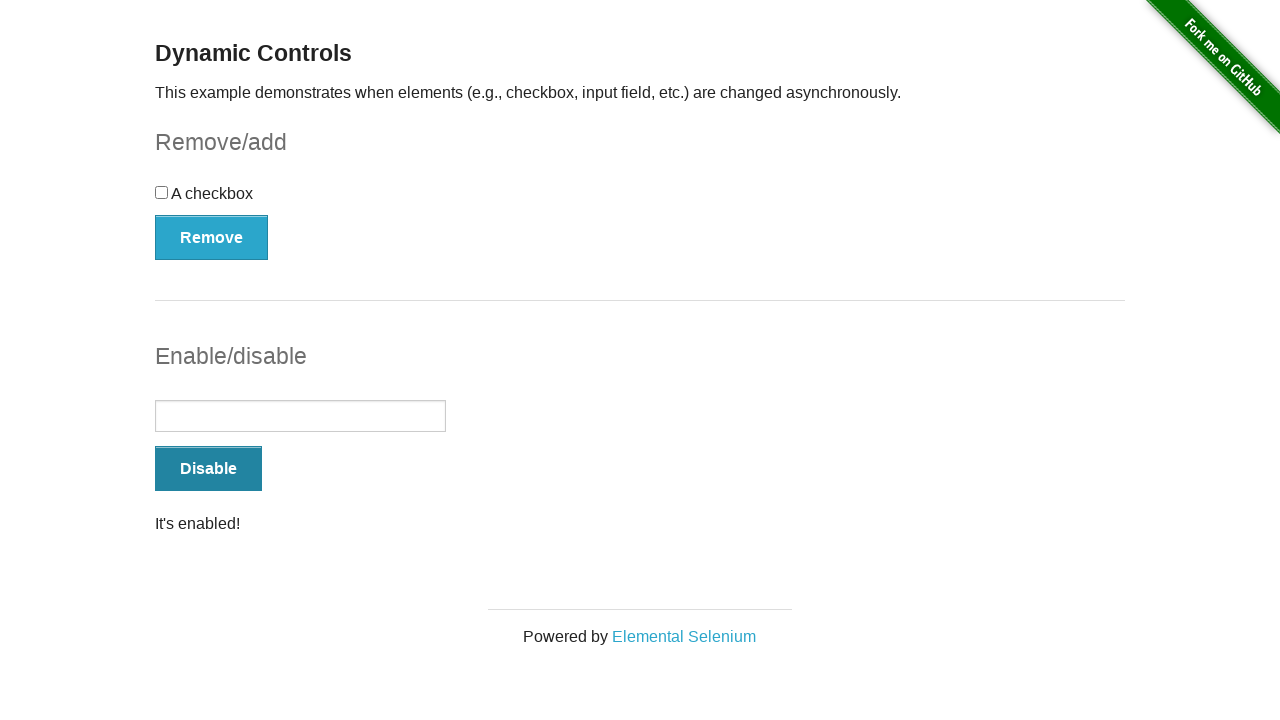

Verified input field is now enabled and ready for input
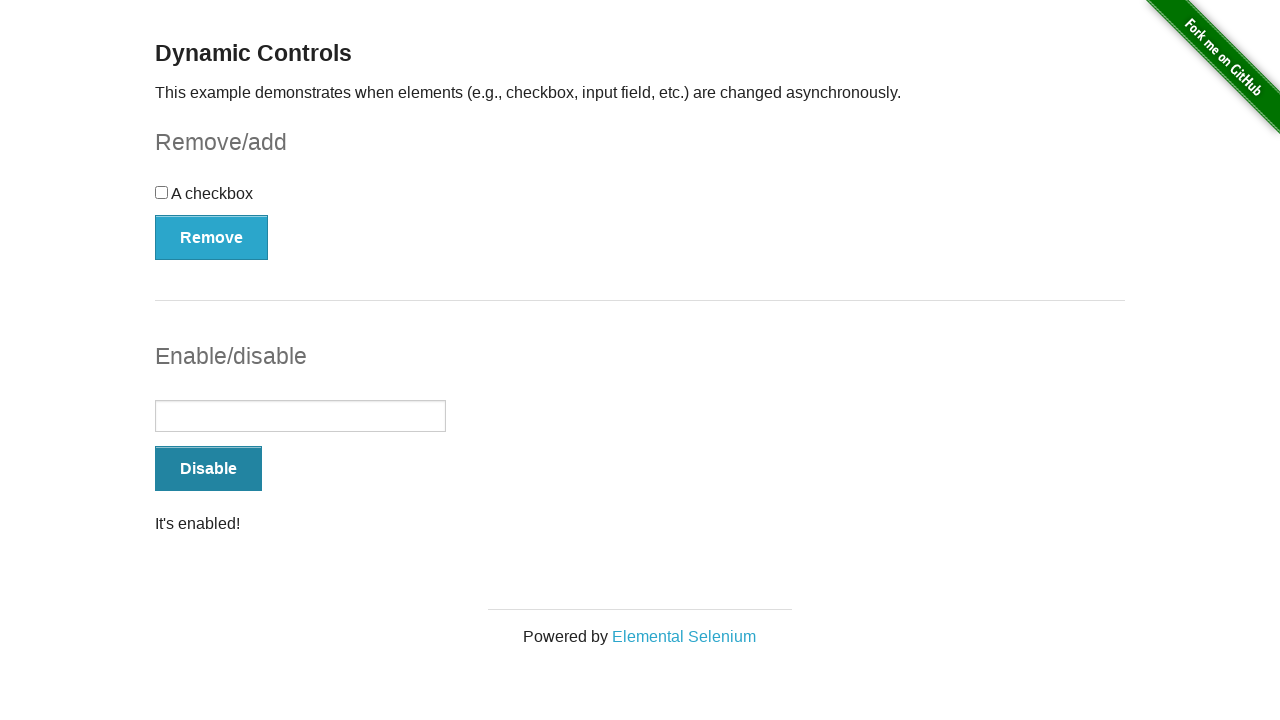

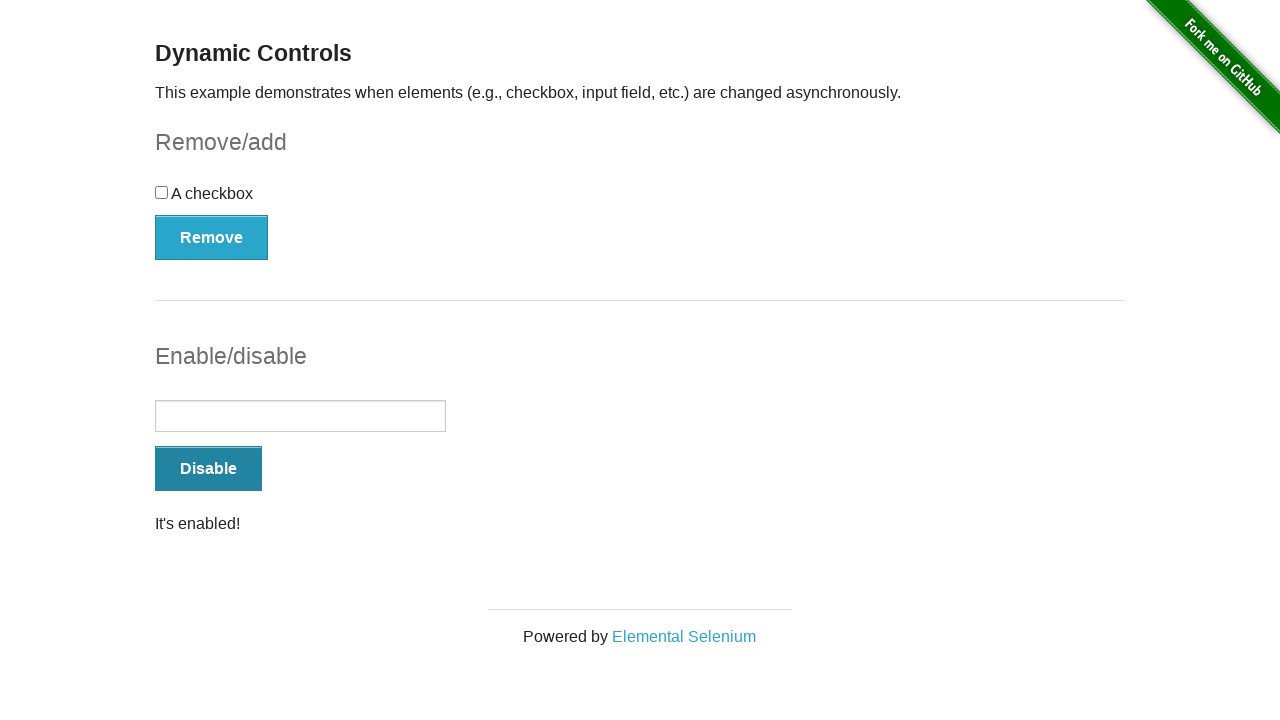